Tests accepting a JavaScript alert by clicking a button, accepting the alert, and verifying the result message

Starting URL: https://the-internet.herokuapp.com/javascript_alerts

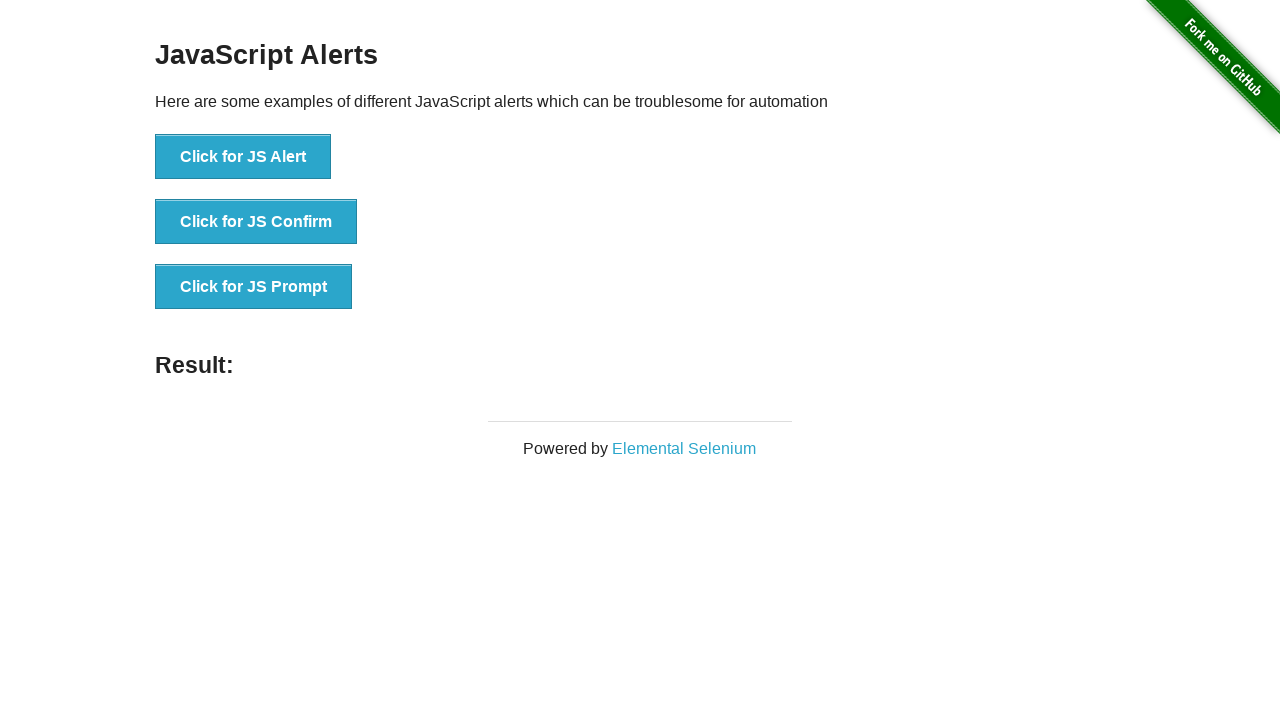

Clicked button to trigger JavaScript alert at (243, 157) on xpath=//button[normalize-space()='Click for JS Alert']
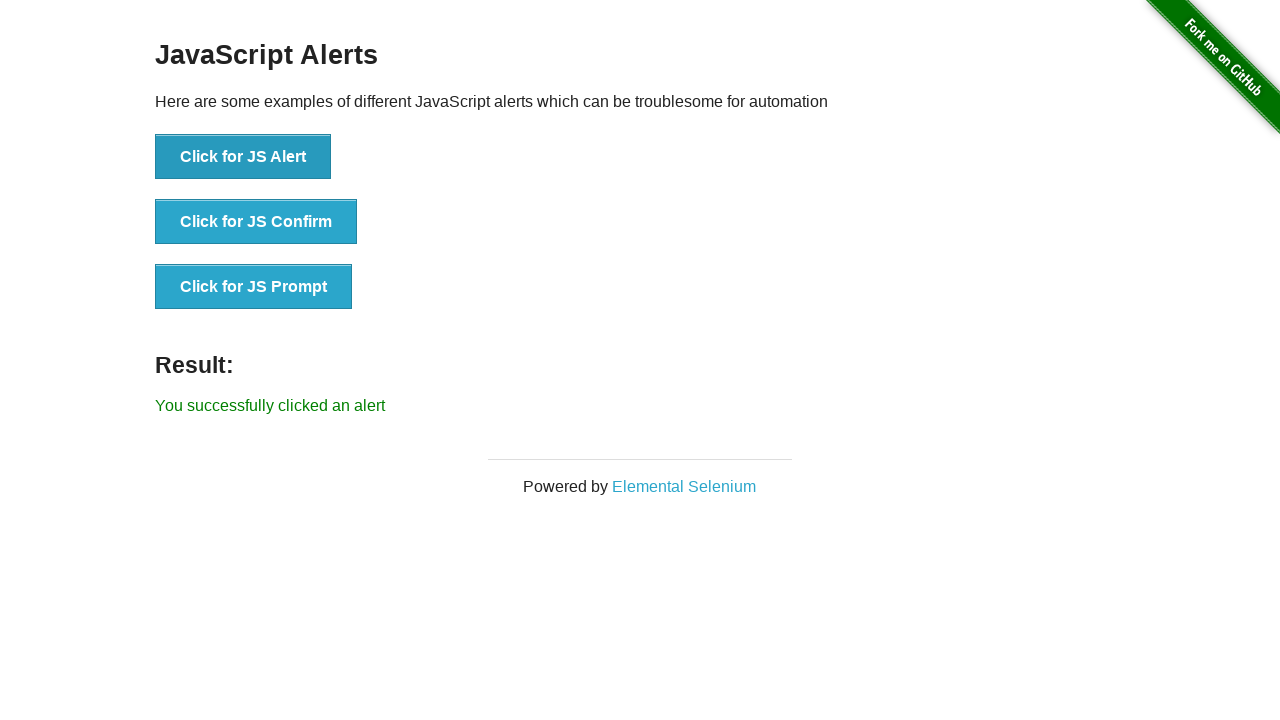

Set up dialog handler to accept alert
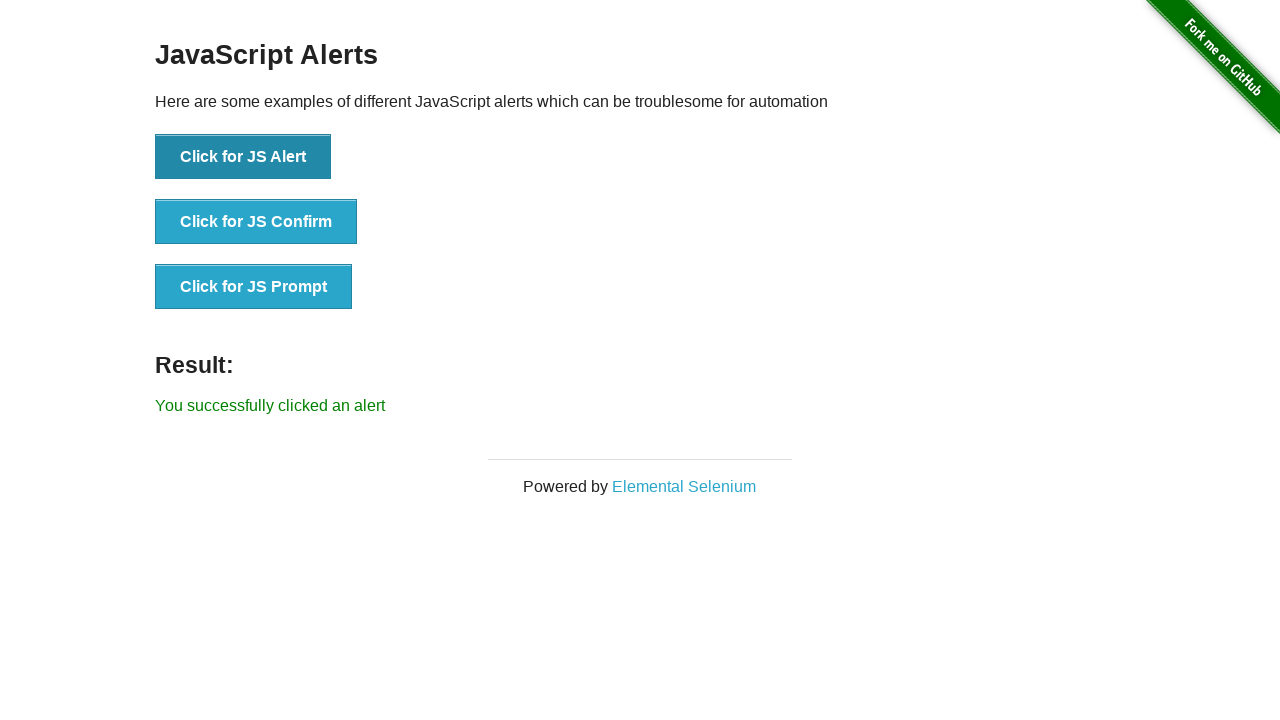

Result message element loaded after accepting alert
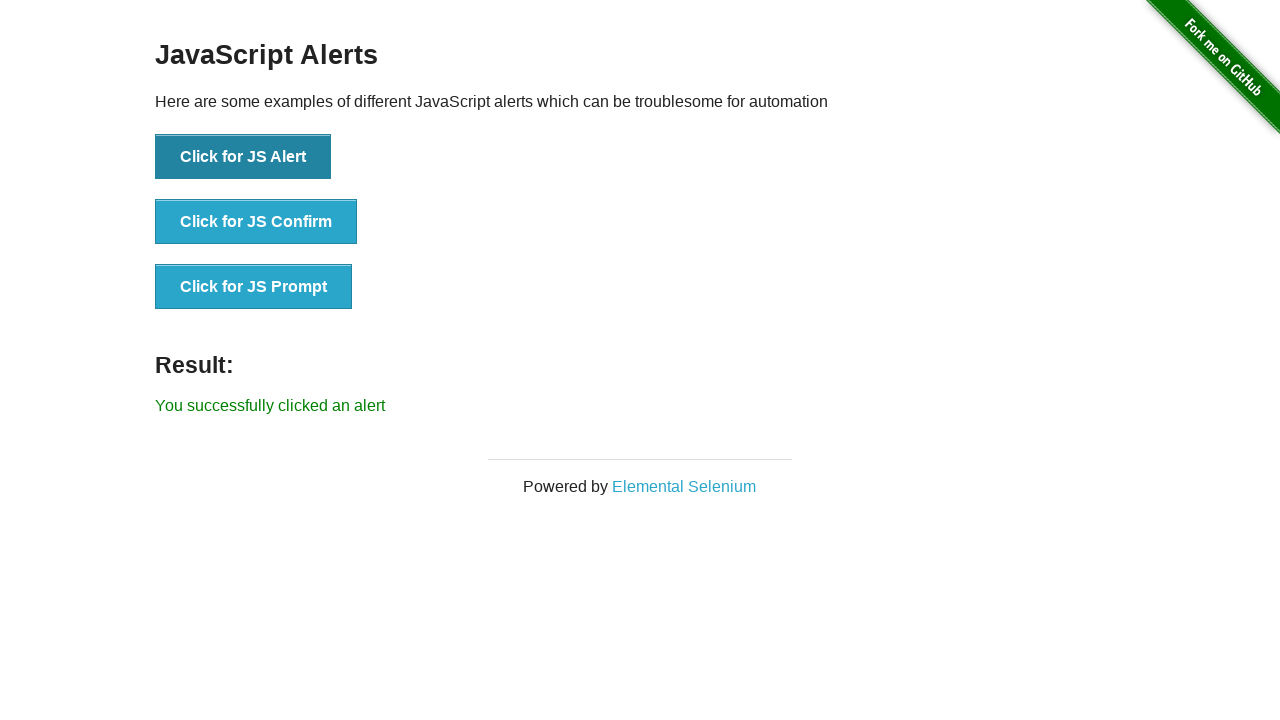

Retrieved result text content
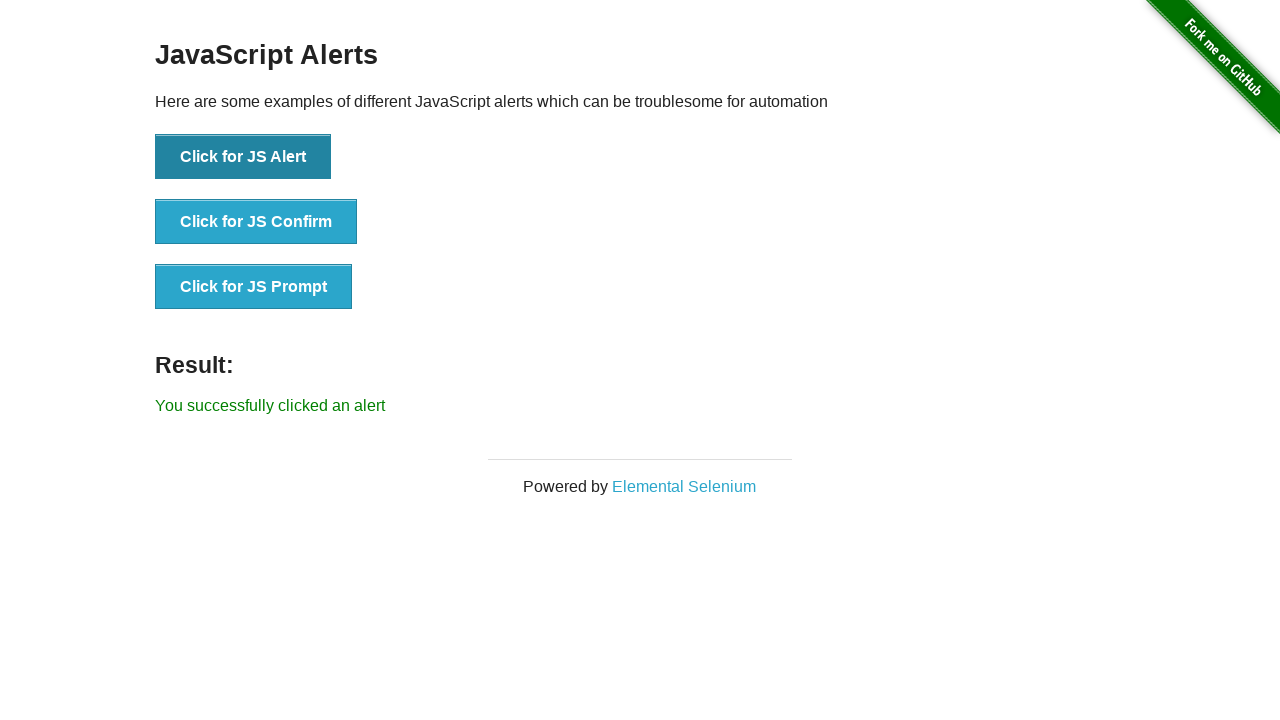

Verified result text matches expected message 'You successfully clicked an alert'
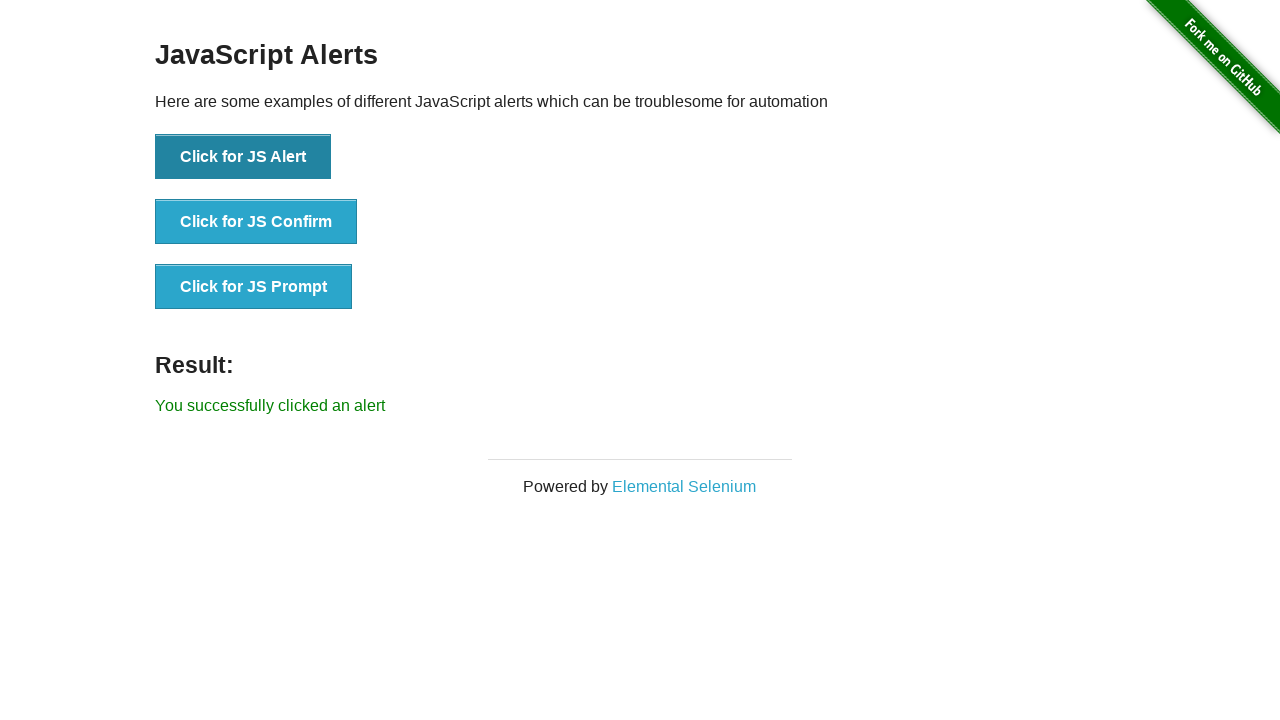

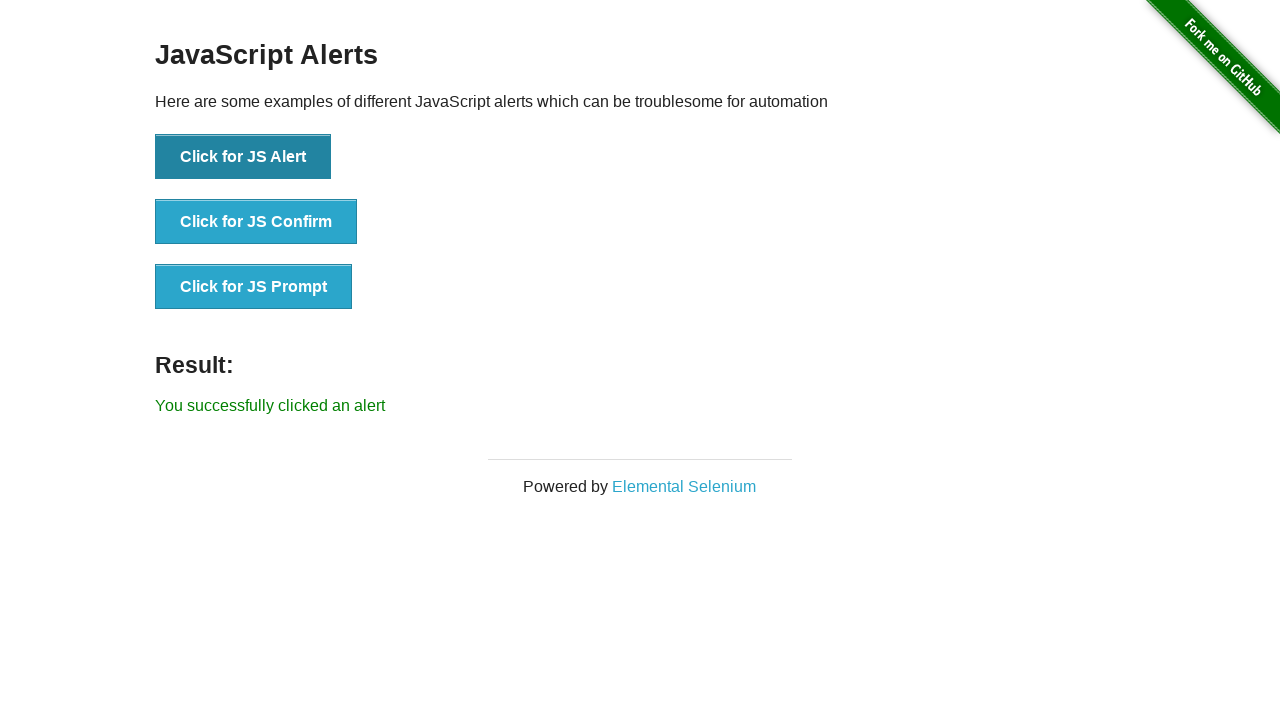